Tests clicking an element using test-id attribute selector

Starting URL: https://practice.expandtesting.com/

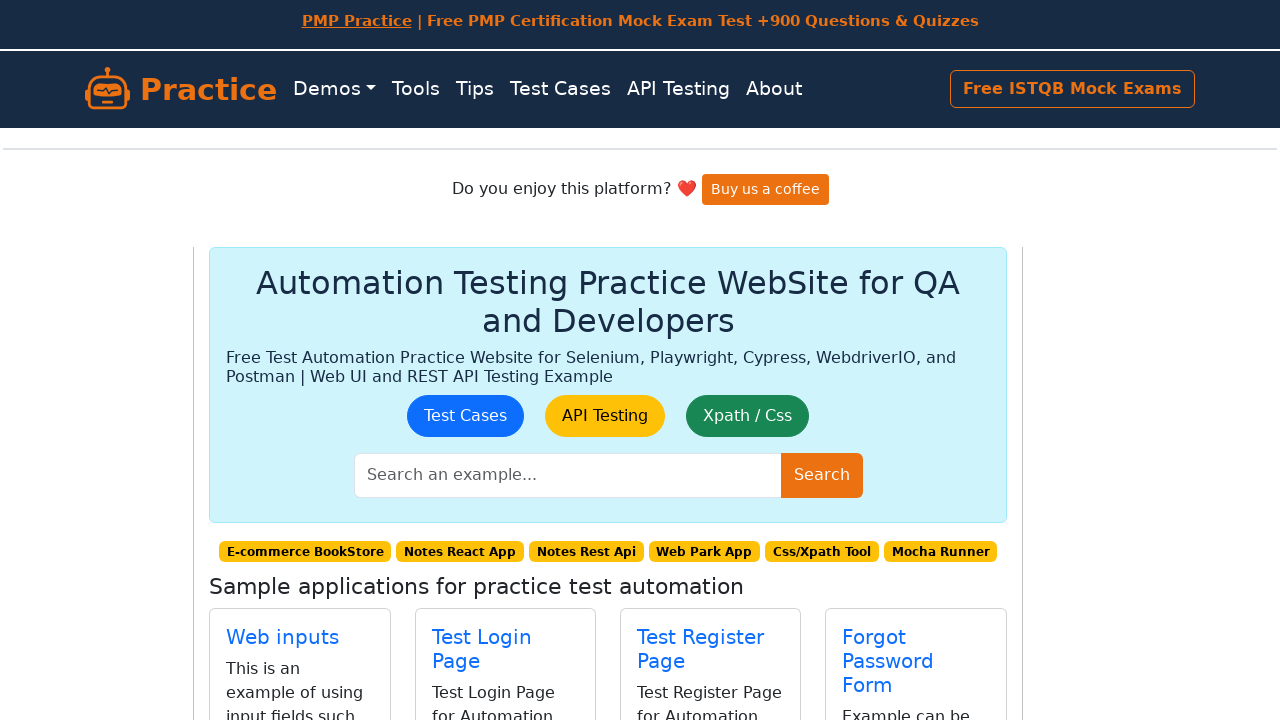

Navigated to https://practice.expandtesting.com/
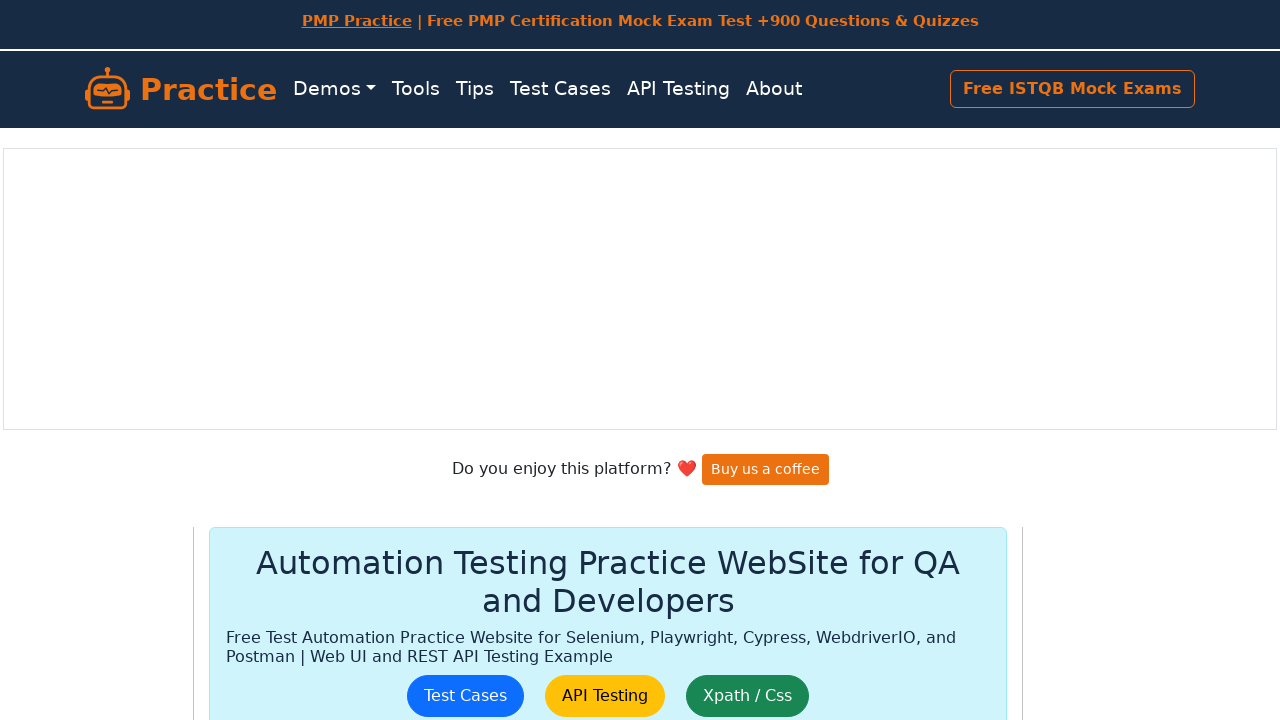

Clicked element with test-id 'build-version' at (640, 692) on internal:testid=[data-testid="build-version"s]
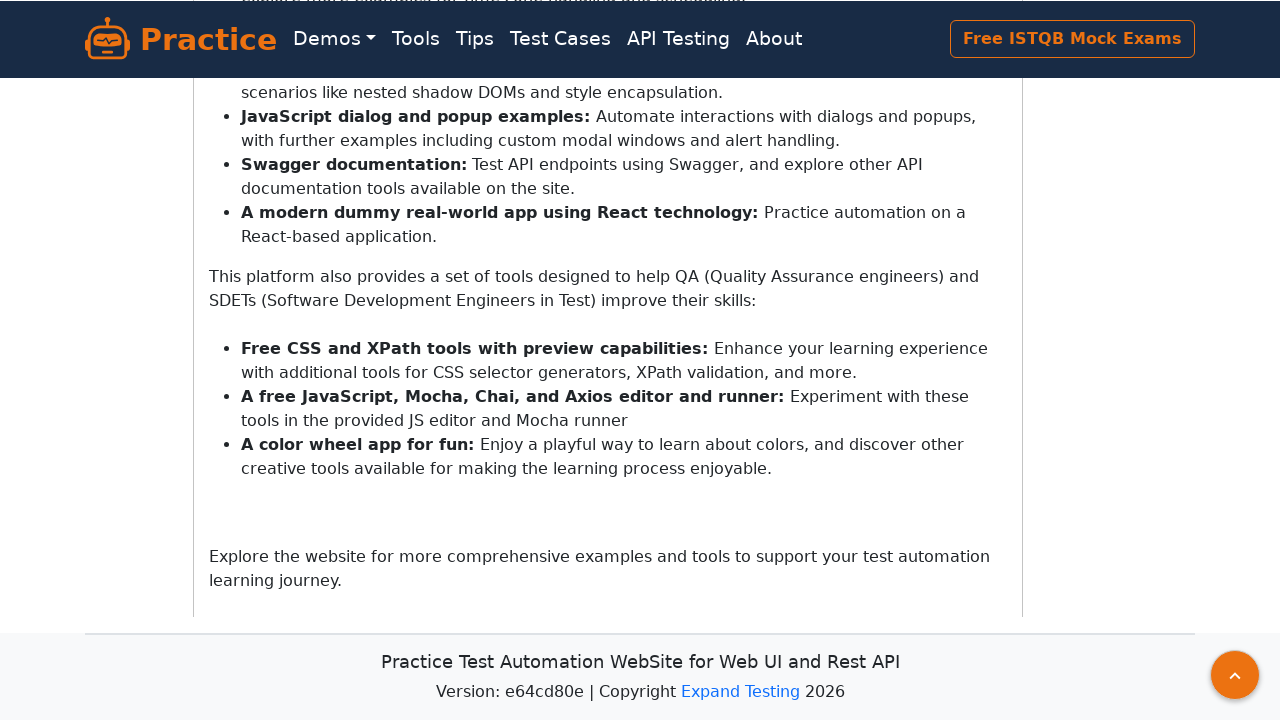

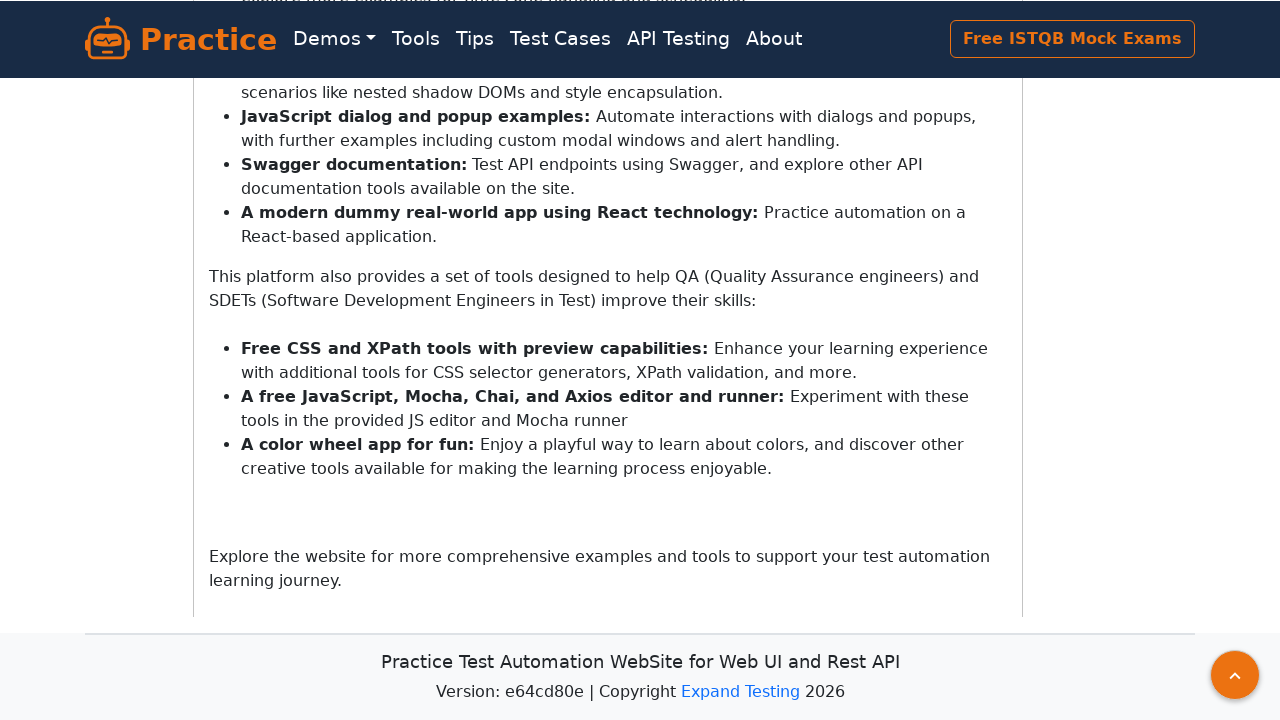